Tests editing a task while on the Completed filter view

Starting URL: https://todomvc4tasj.herokuapp.com/

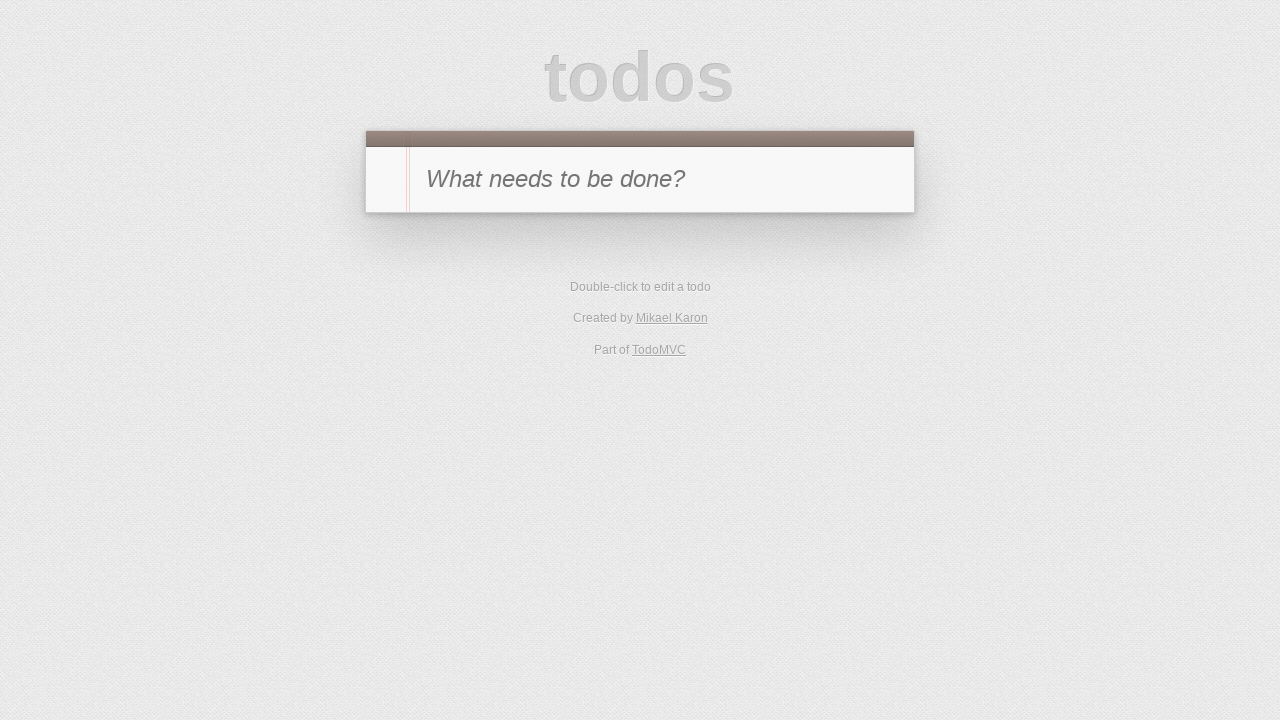

Set localStorage with two completed tasks
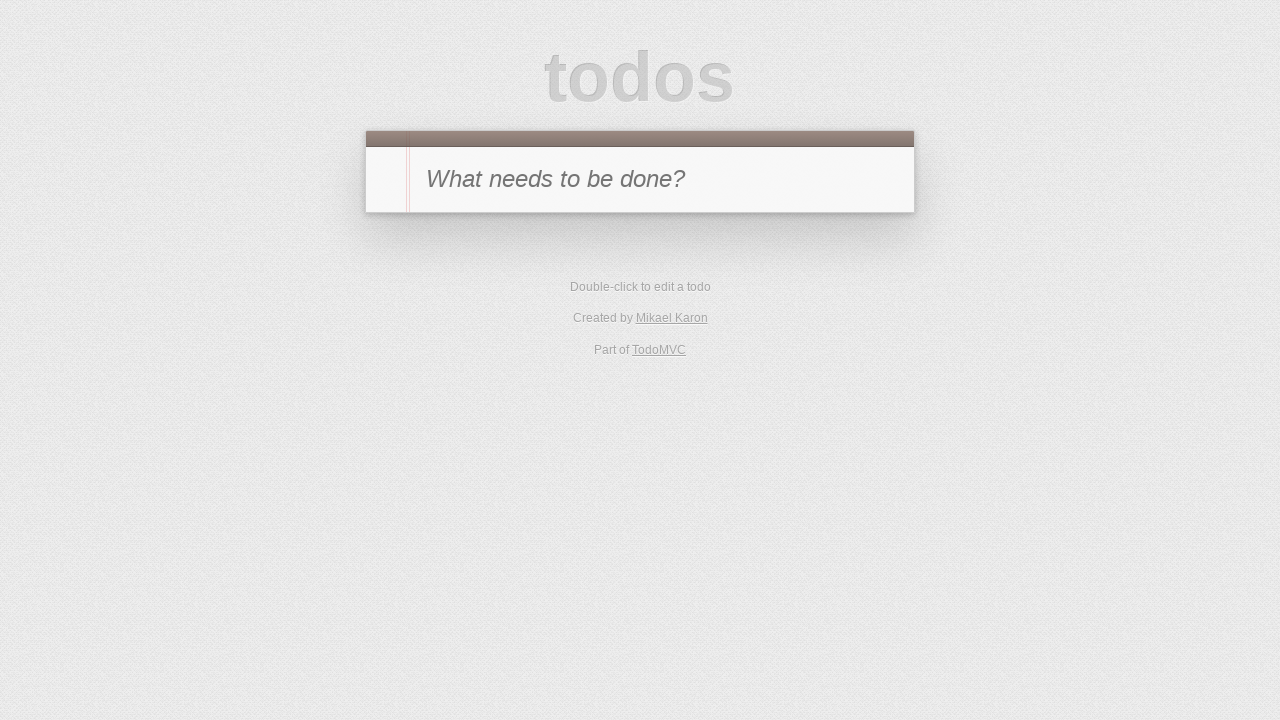

Reloaded page to load tasks from localStorage
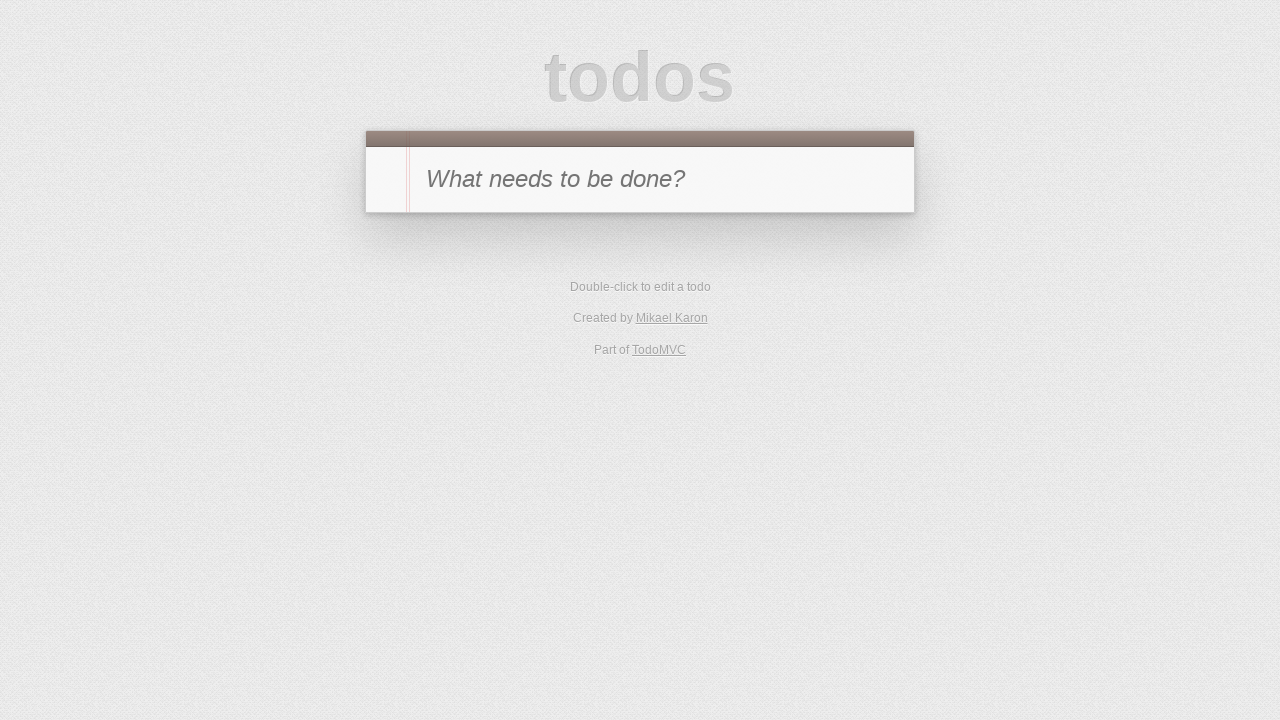

Navigated to Completed filter view at (676, 351) on [href='#/completed']
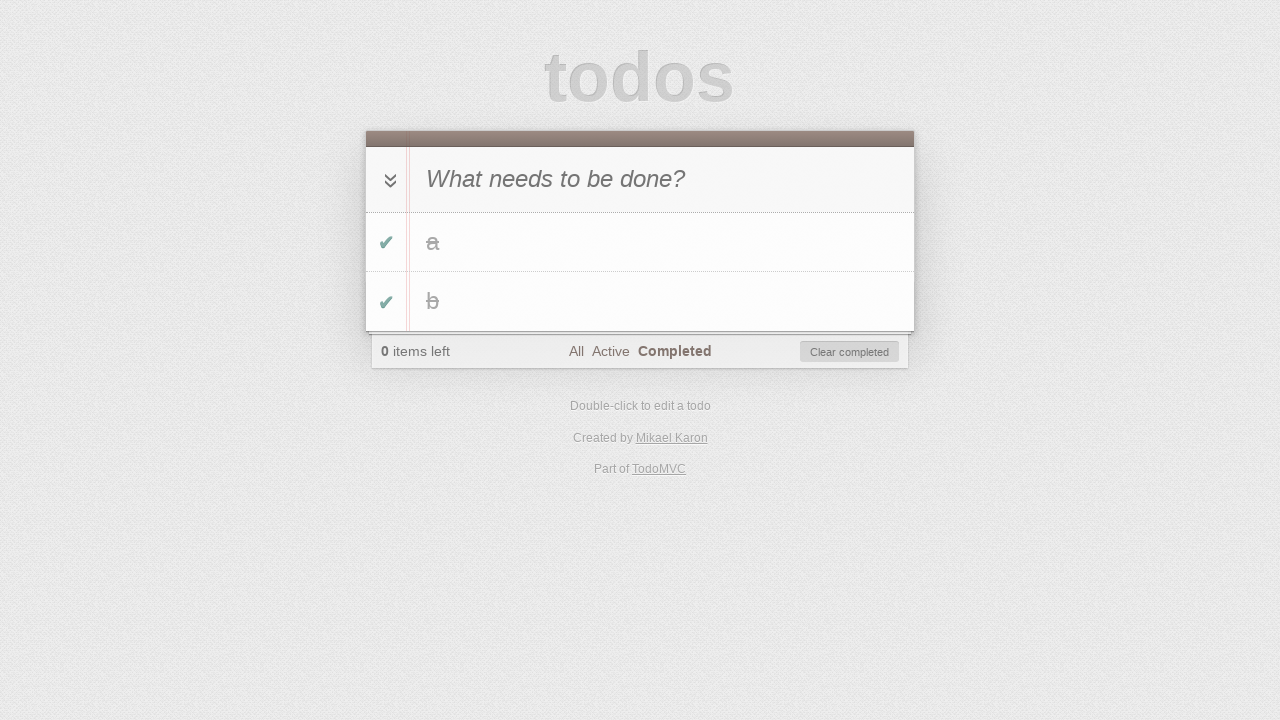

Double-clicked first completed task to enter edit mode at (640, 242) on #todo-list li:has-text('a')
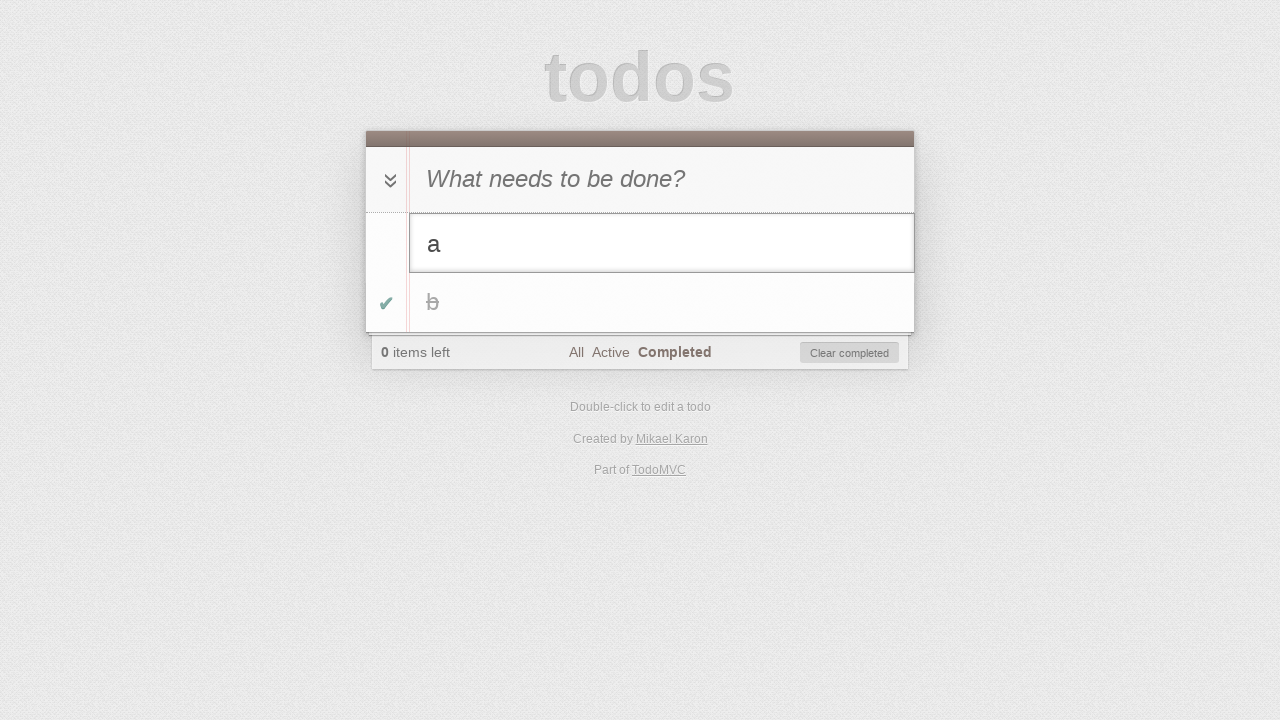

Filled edit input with 'a edited' on #todo-list li.editing .edit
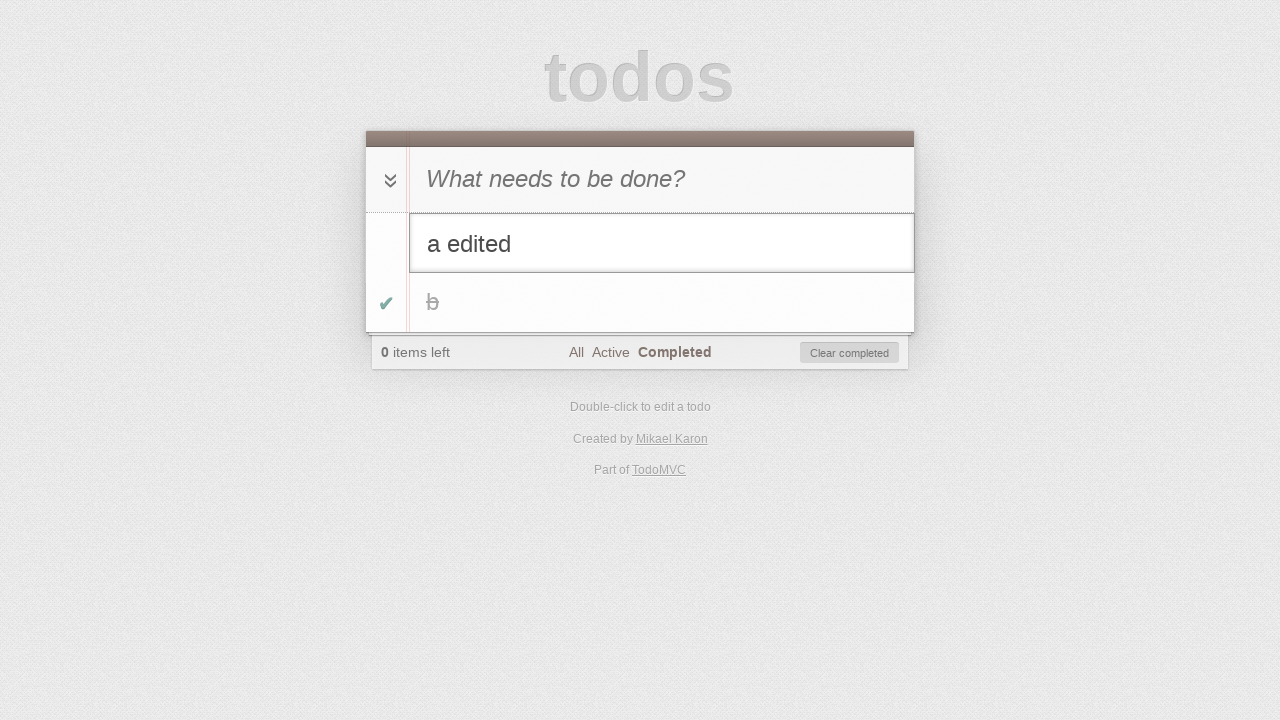

Pressed Enter to confirm task edit on #todo-list li.editing .edit
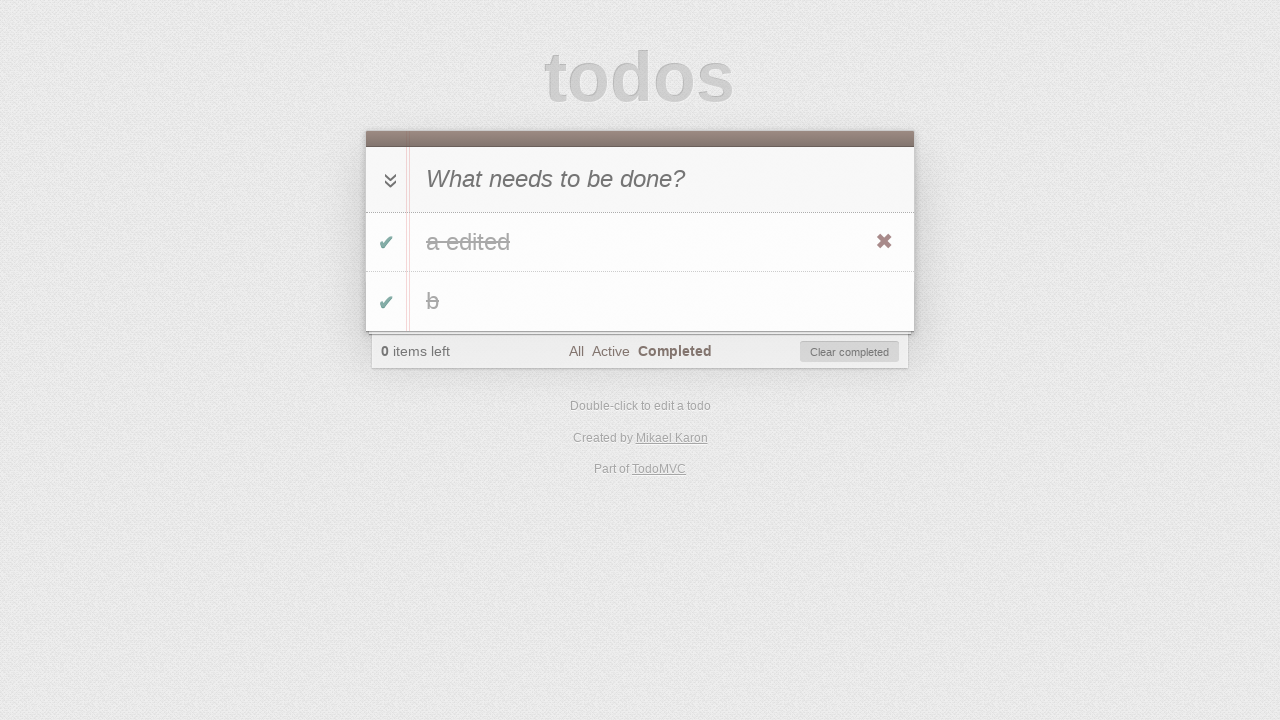

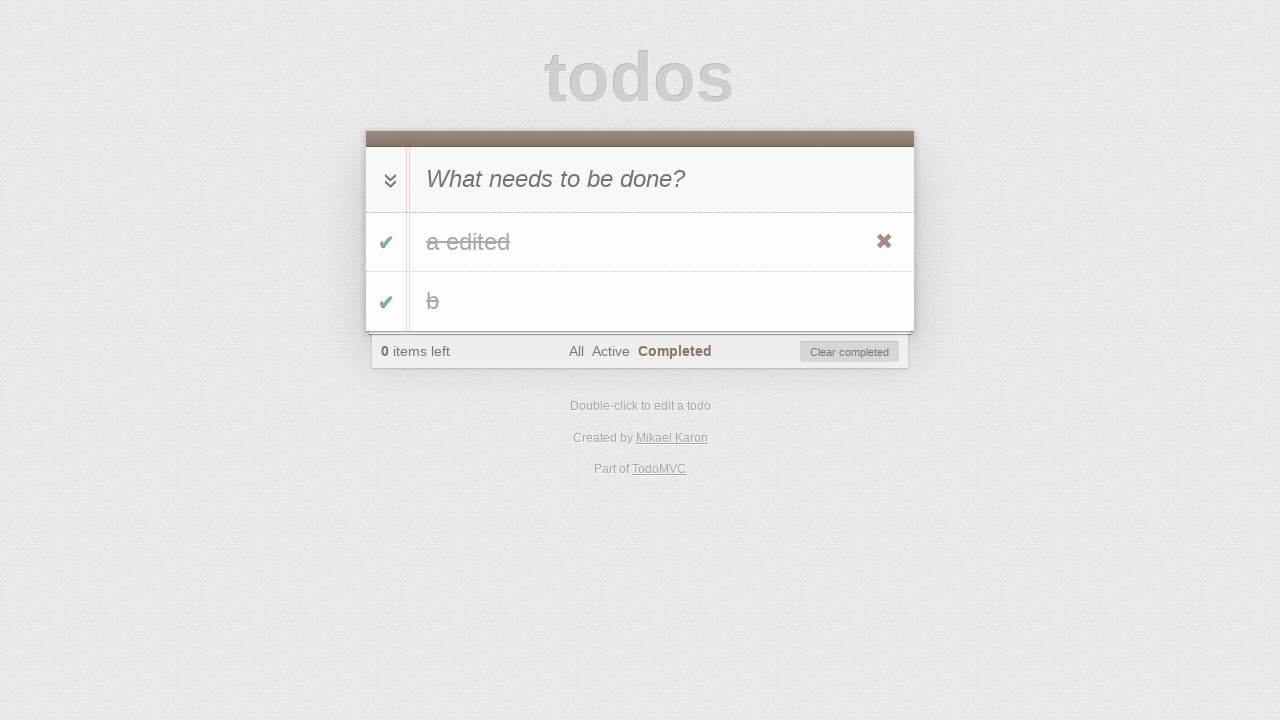